Navigates to the VTiger CRM demo page and waits for it to load. The script demonstrates basic page navigation without any further interactions.

Starting URL: https://demo.vtiger.com/vtigercrm/

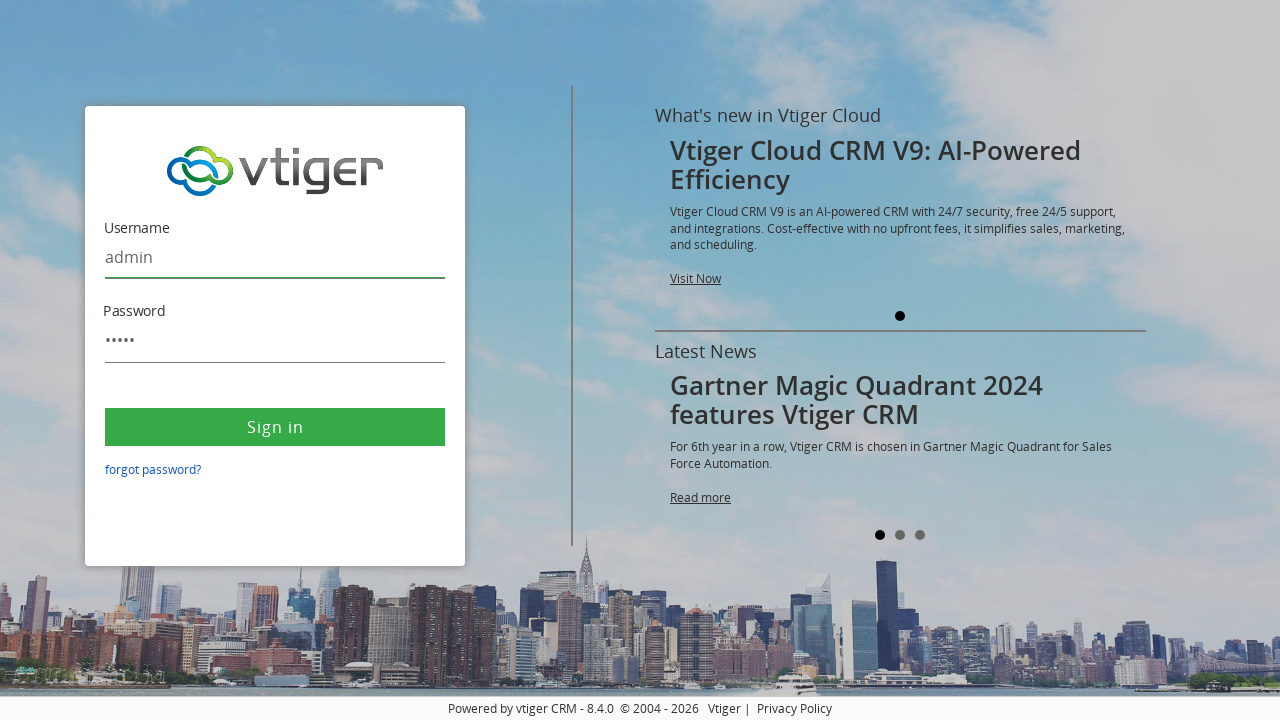

Waited for VTiger CRM demo page to fully load (networkidle state)
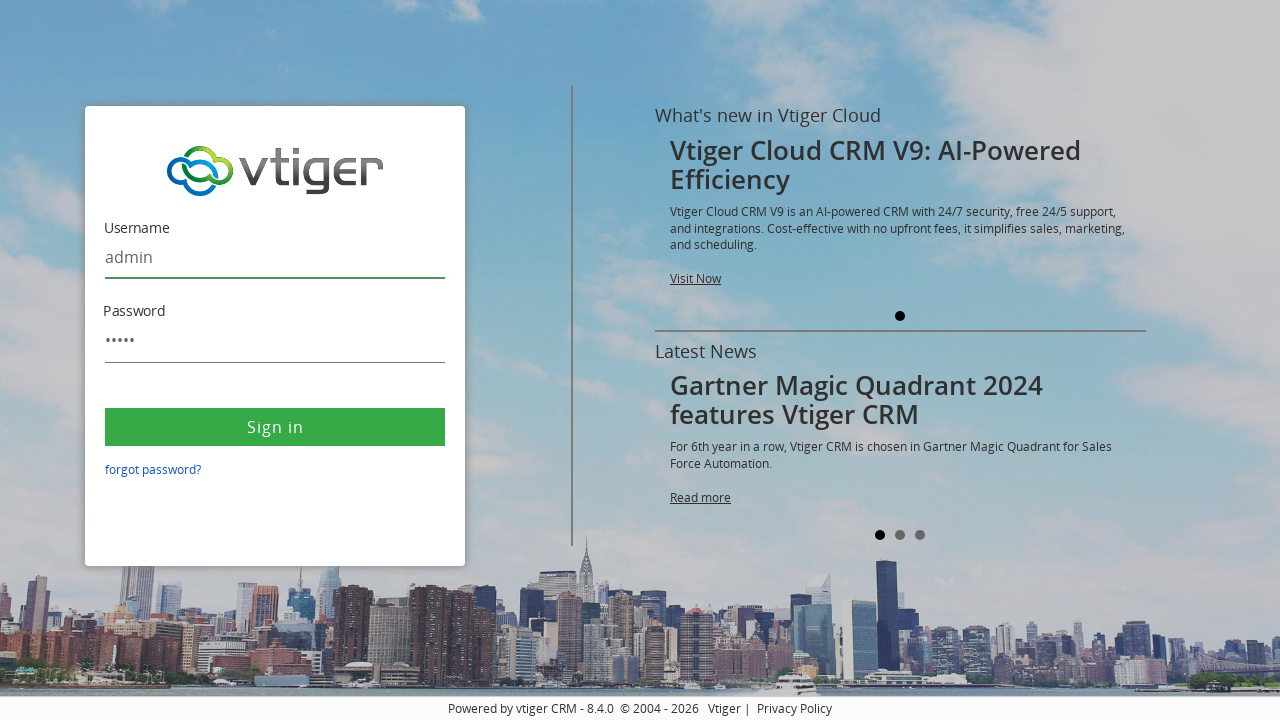

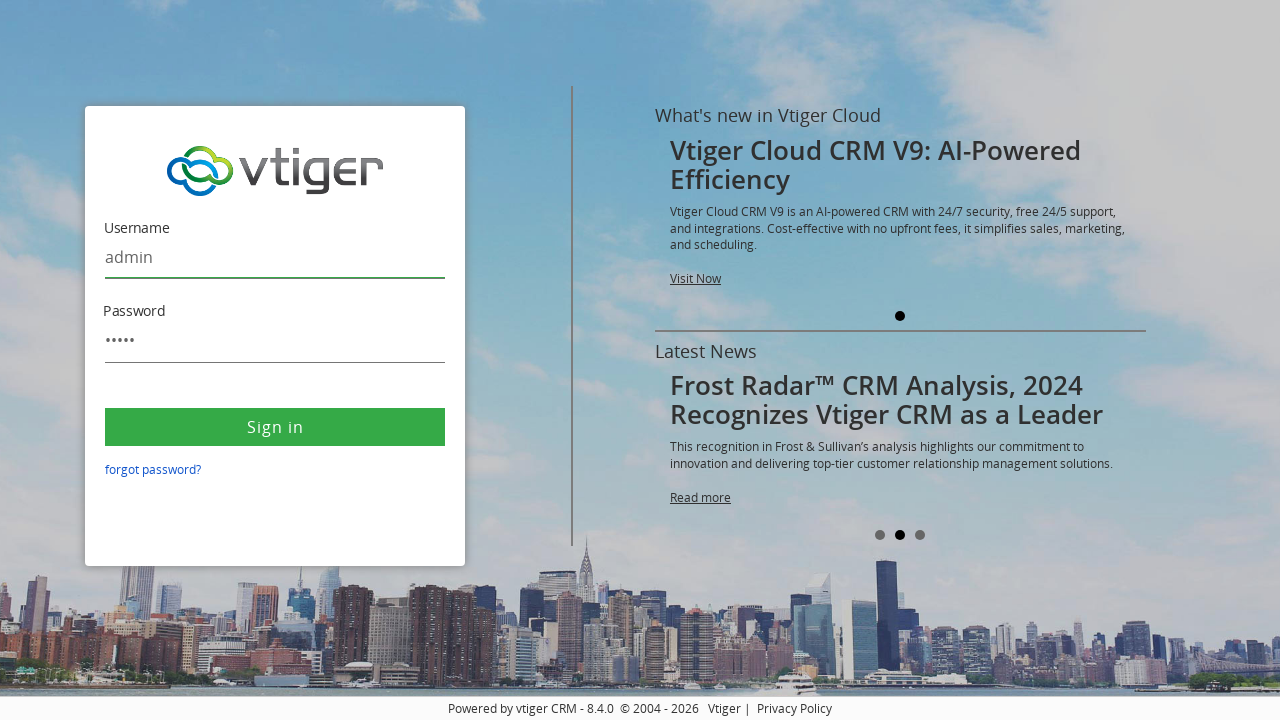